Tests a sum calculator by entering two numbers and clicking the Get Sum button to verify the result

Starting URL: https://www.lambdatest.com/selenium-playground/simple-form-demo

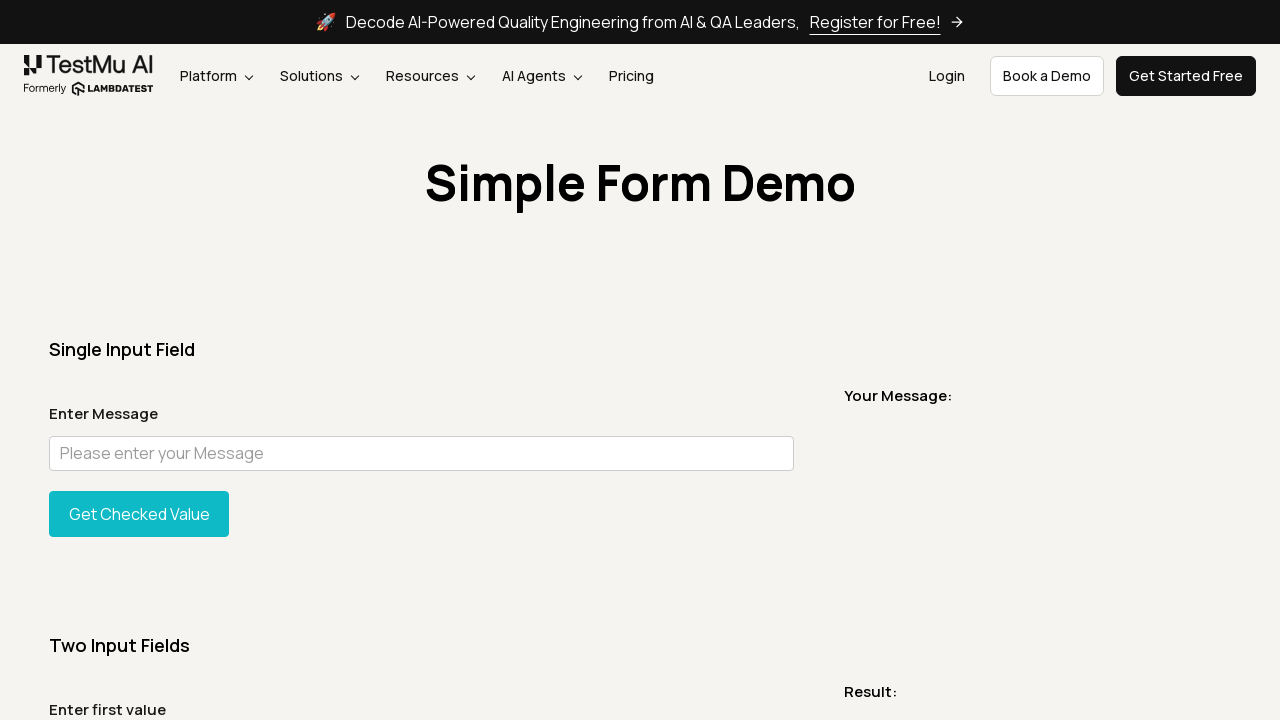

Filled first number input with '121' on #sum1
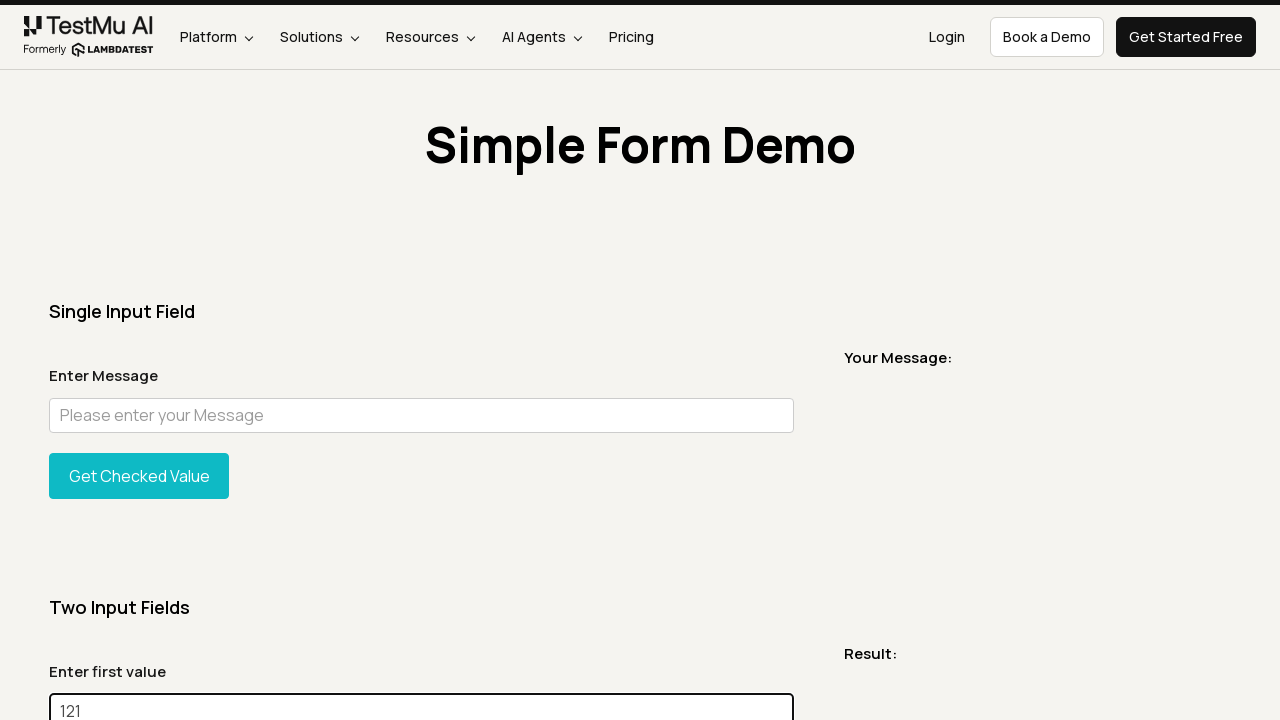

Filled second number input with '456' on #sum2
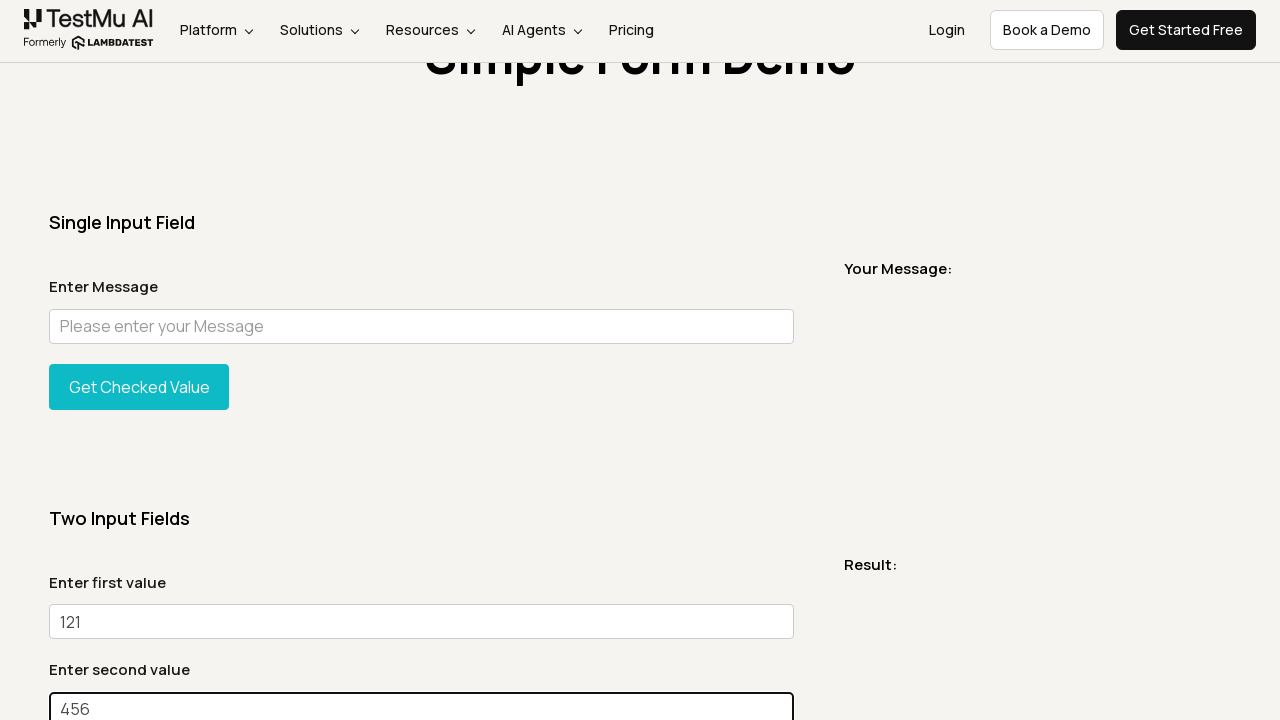

Clicked Get Sum button to calculate result at (139, 360) on xpath=//button[normalize-space()='Get Sum']
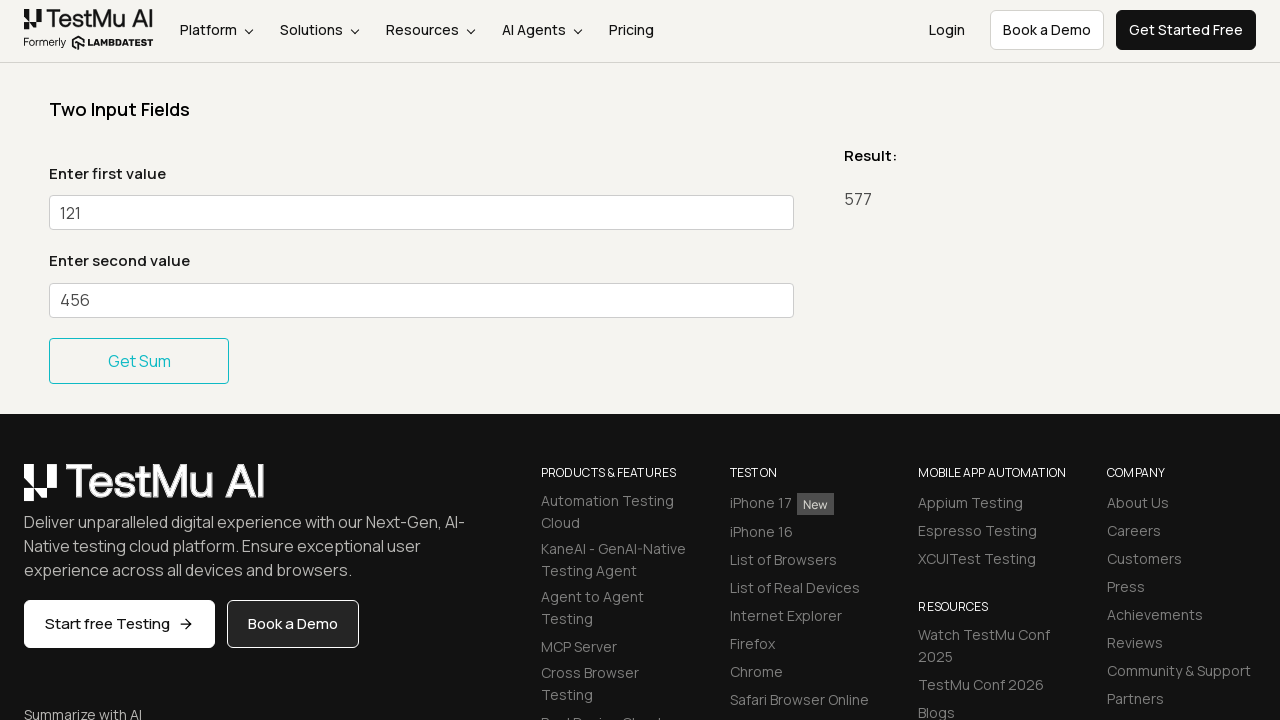

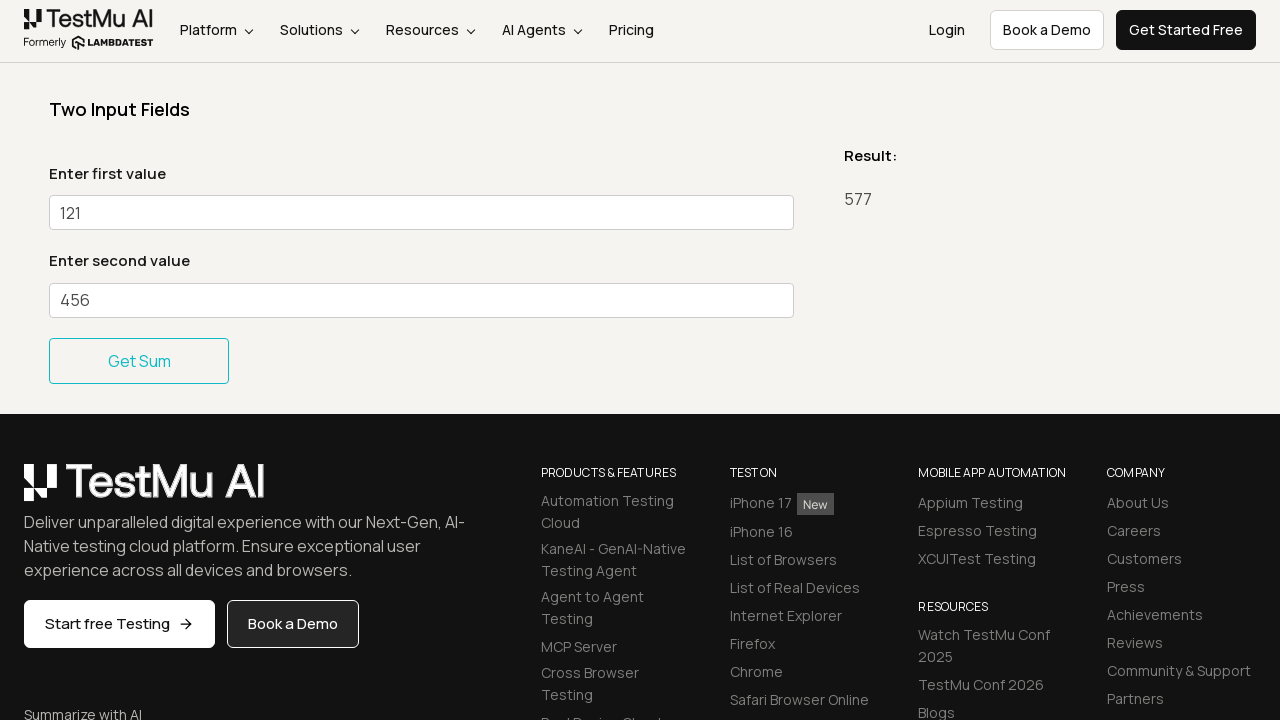